Adds multiple items to a shopping cart, proceeds to checkout, and applies a promo code to verify the discount functionality

Starting URL: https://rahulshettyacademy.com/seleniumPractise/

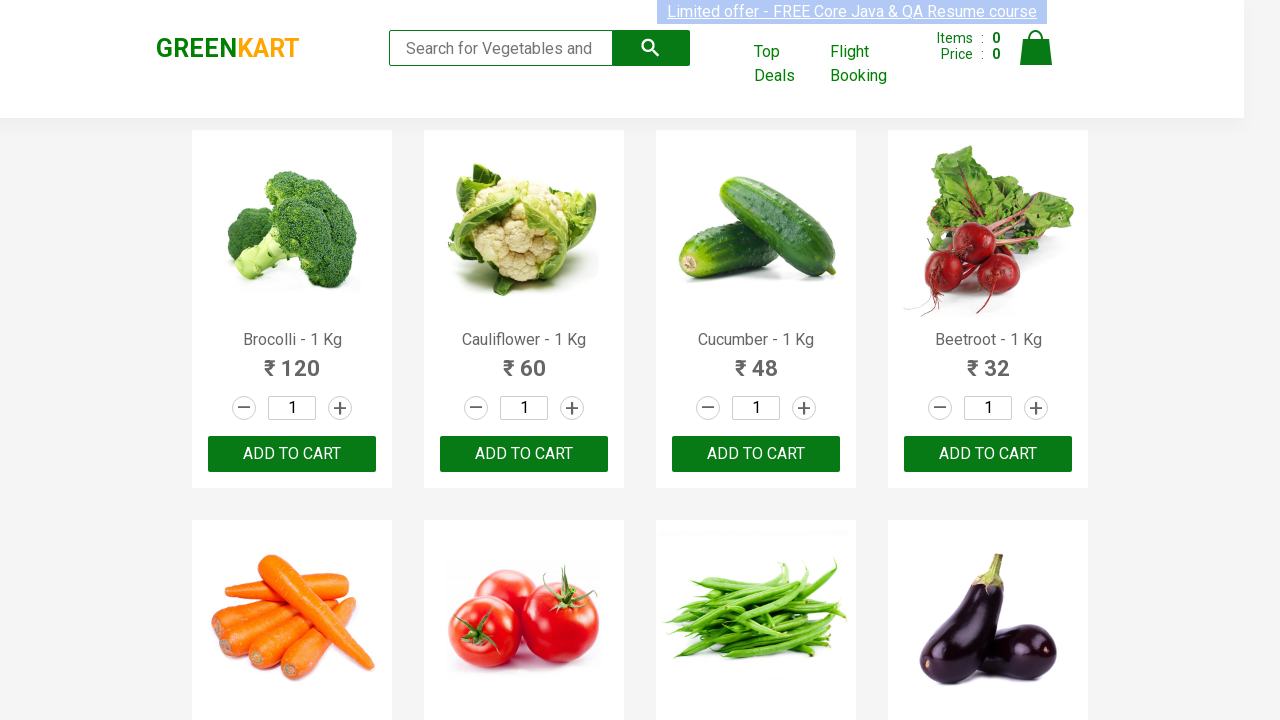

Waited 3 seconds for page to load
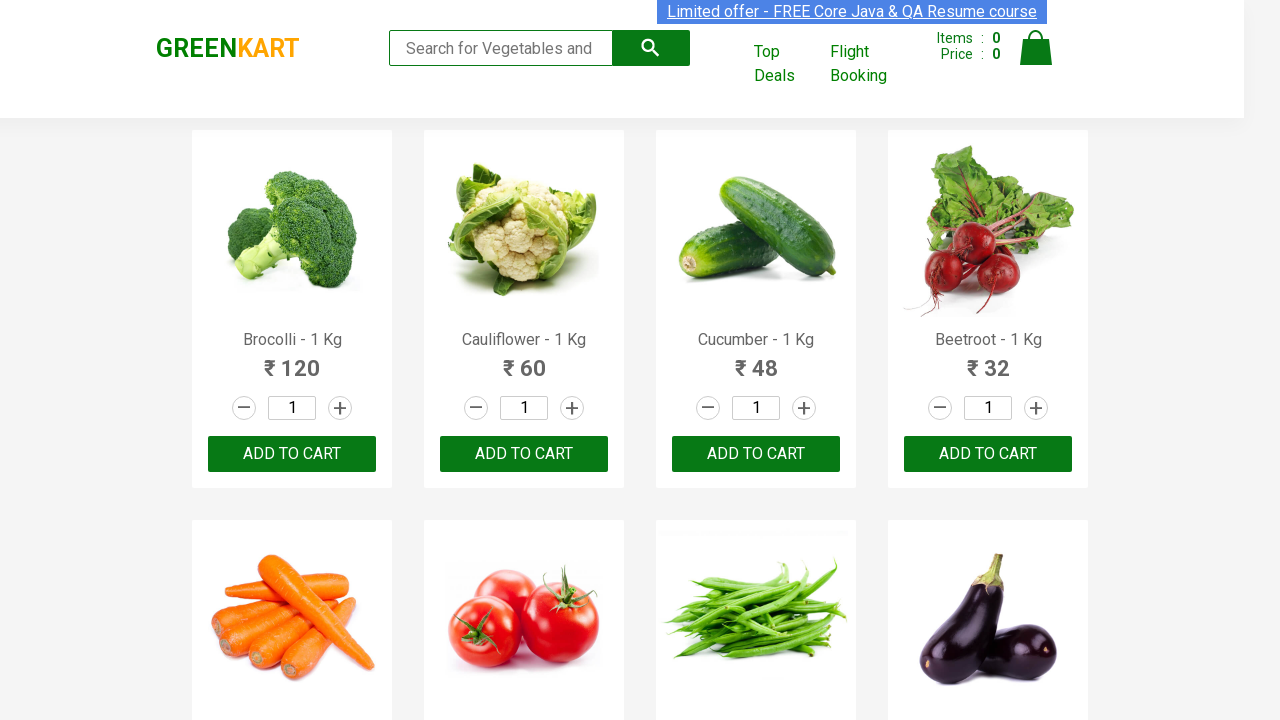

Retrieved all product names from page
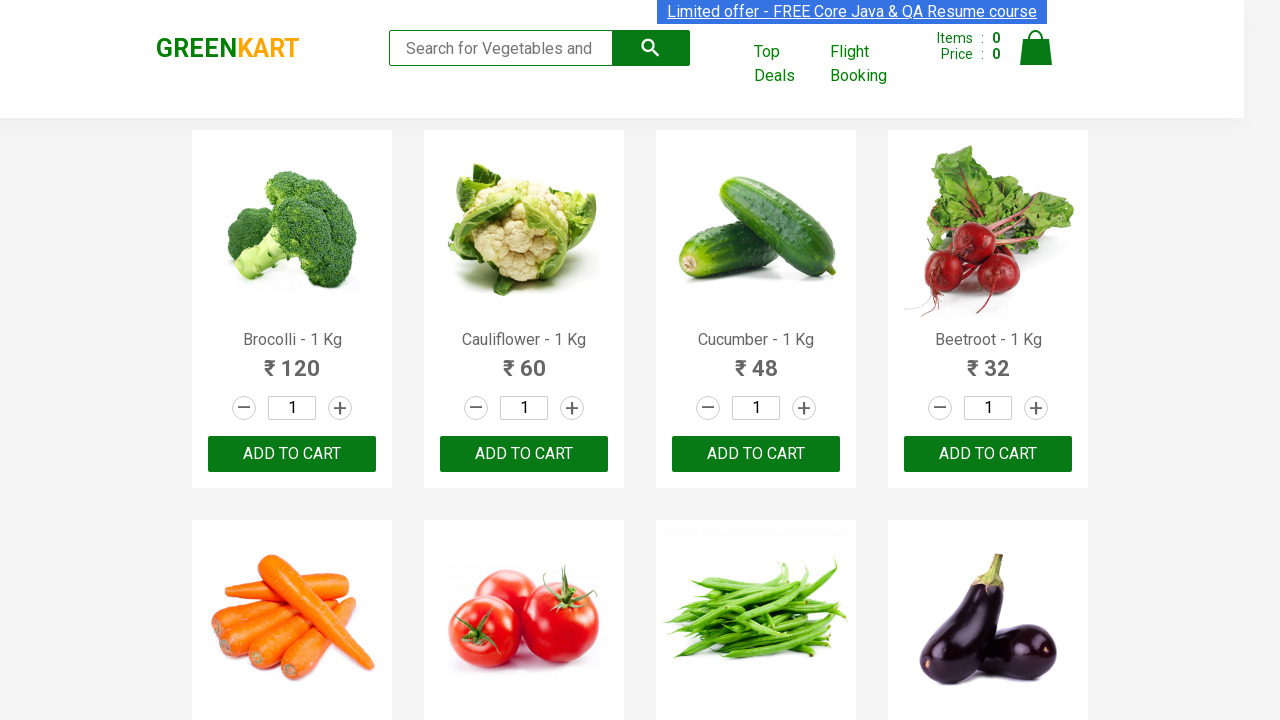

Added Cucumber to cart at (756, 454) on xpath=//div[@class='product-action']/button >> nth=2
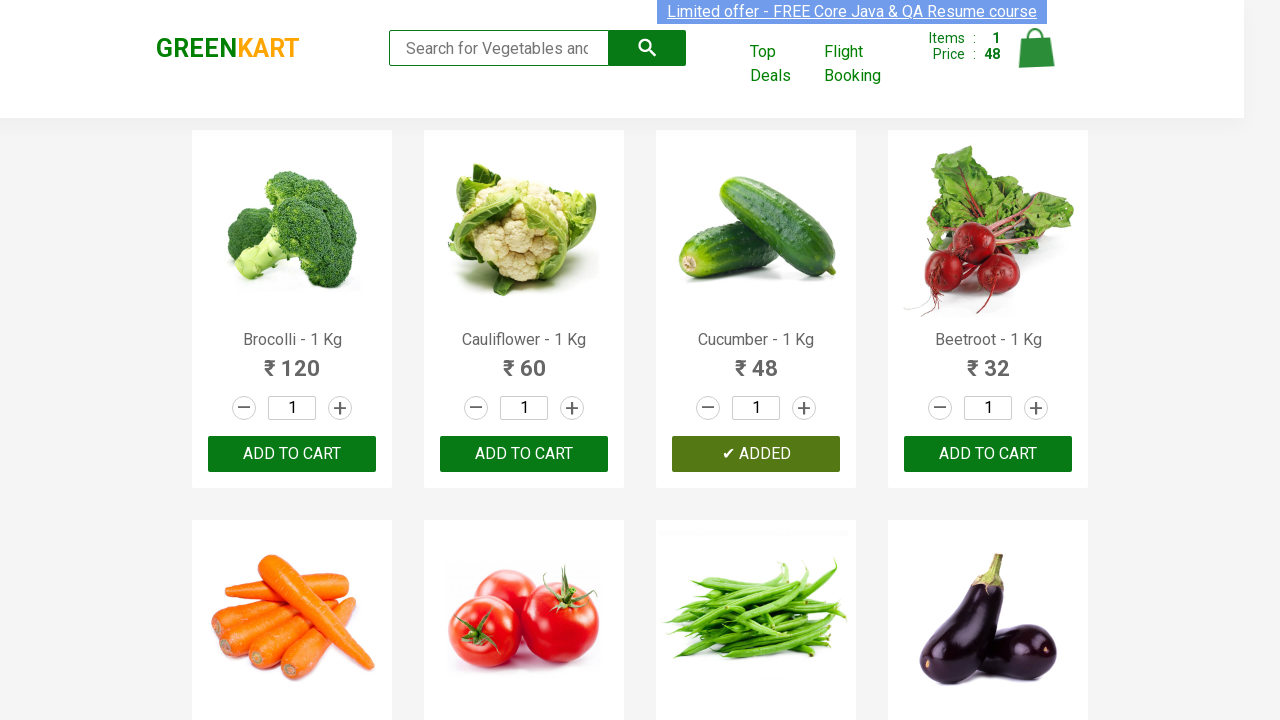

Added Beetroot to cart at (988, 454) on xpath=//div[@class='product-action']/button >> nth=3
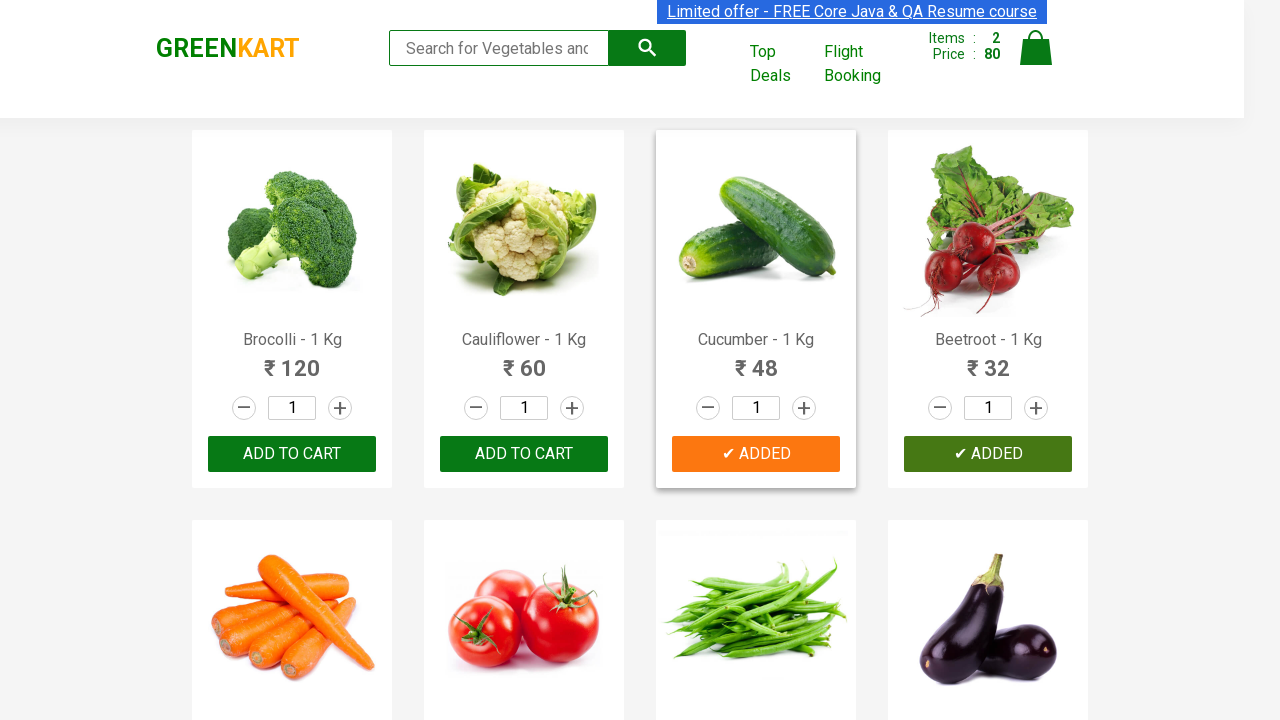

Added Carrot to cart at (292, 360) on xpath=//div[@class='product-action']/button >> nth=4
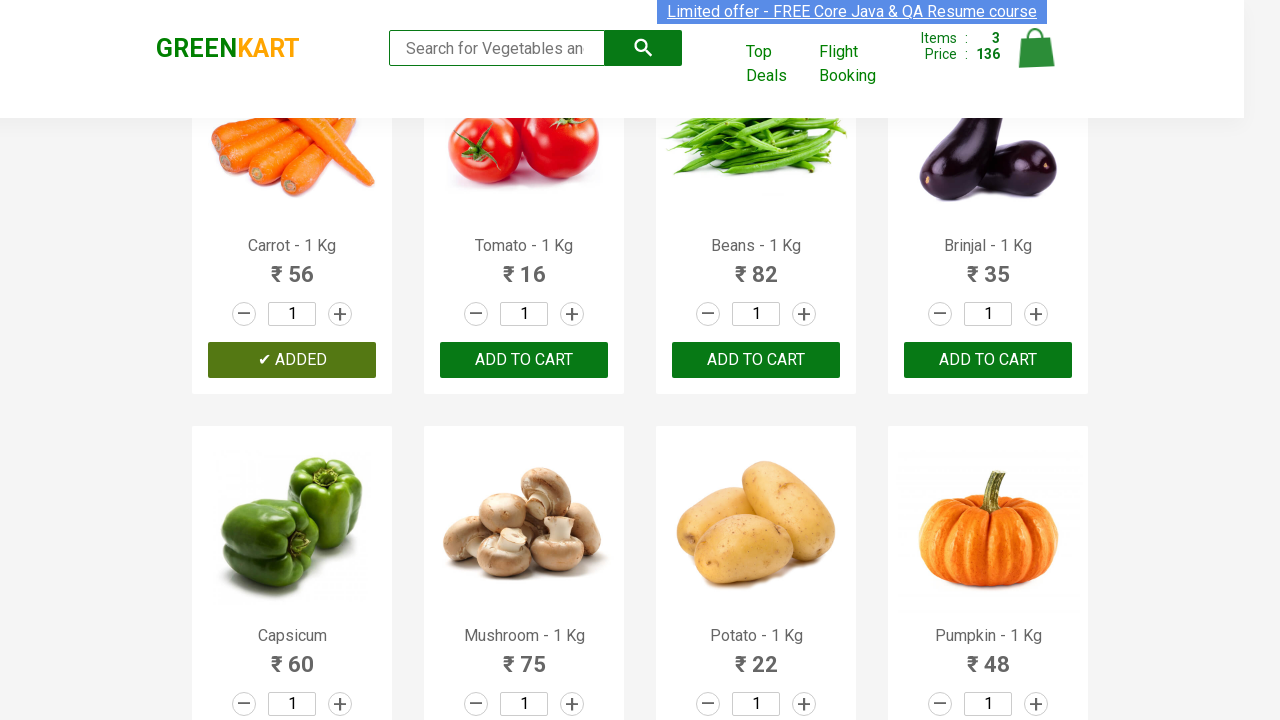

Clicked cart icon at (1036, 48) on img[alt='Cart']
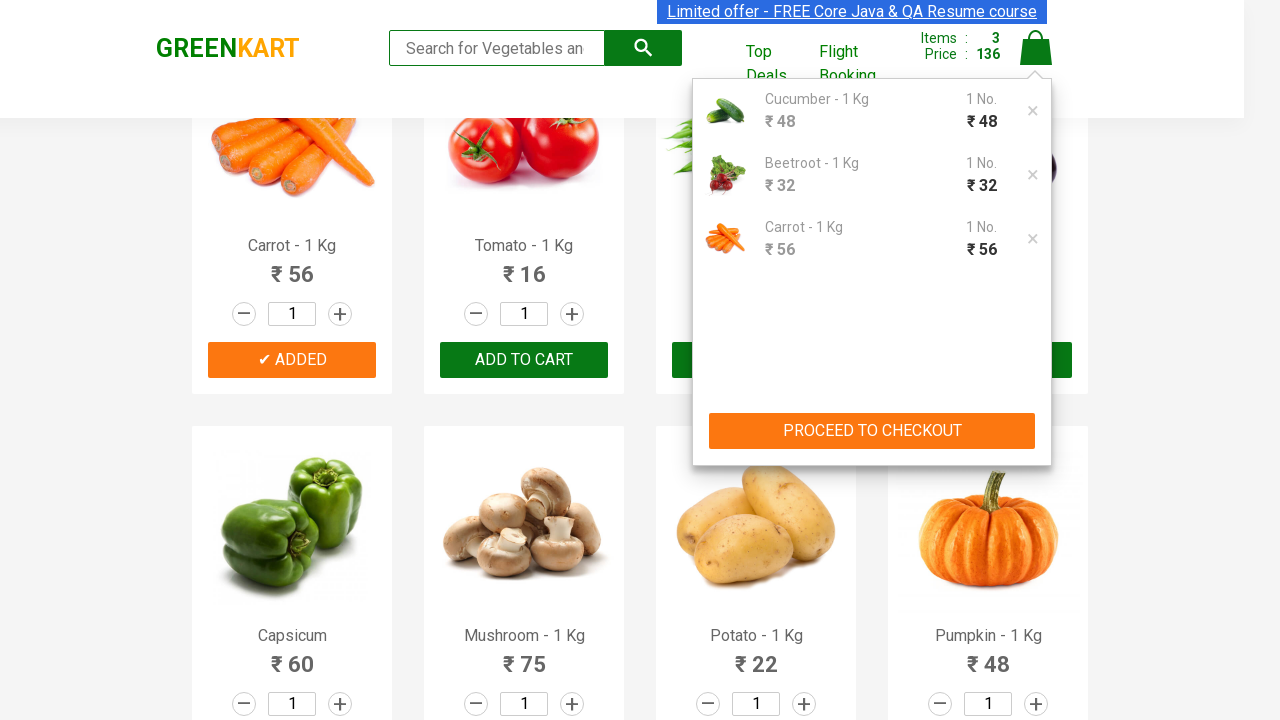

Clicked PROCEED TO CHECKOUT button at (872, 431) on xpath=//button[contains(text(),'PROCEED TO CHECKOUT')]
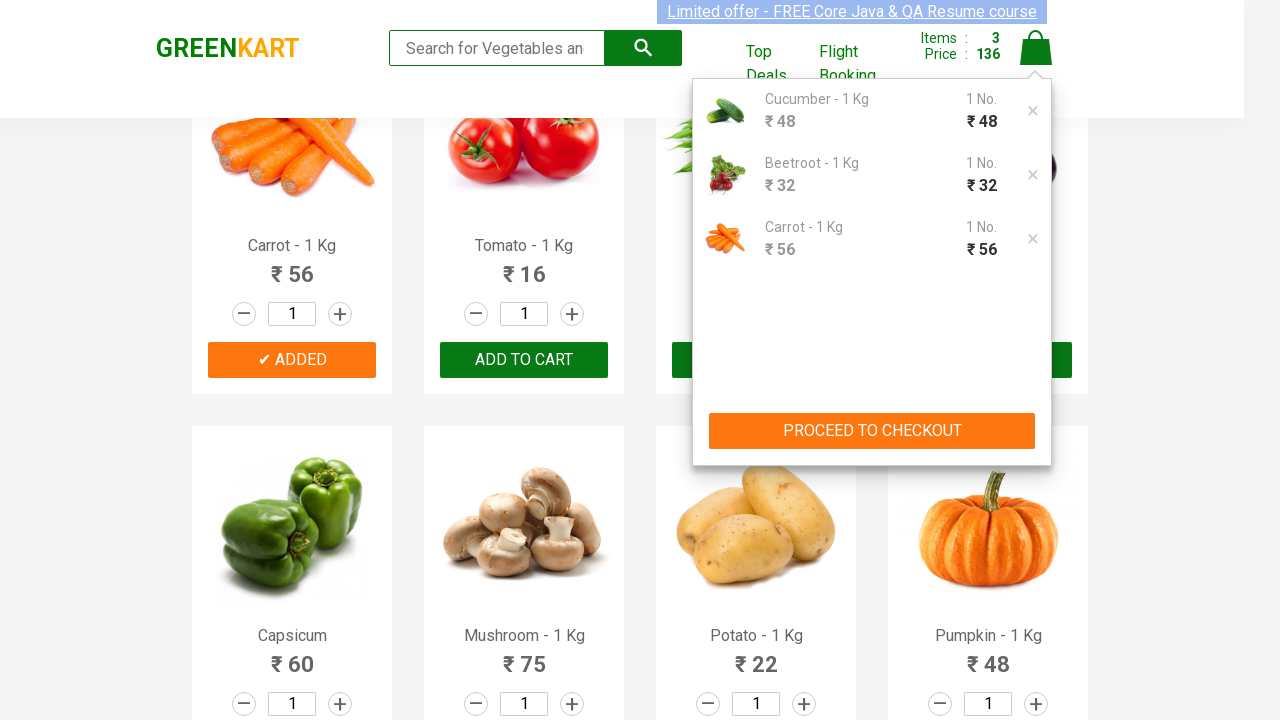

Promo code input field became visible
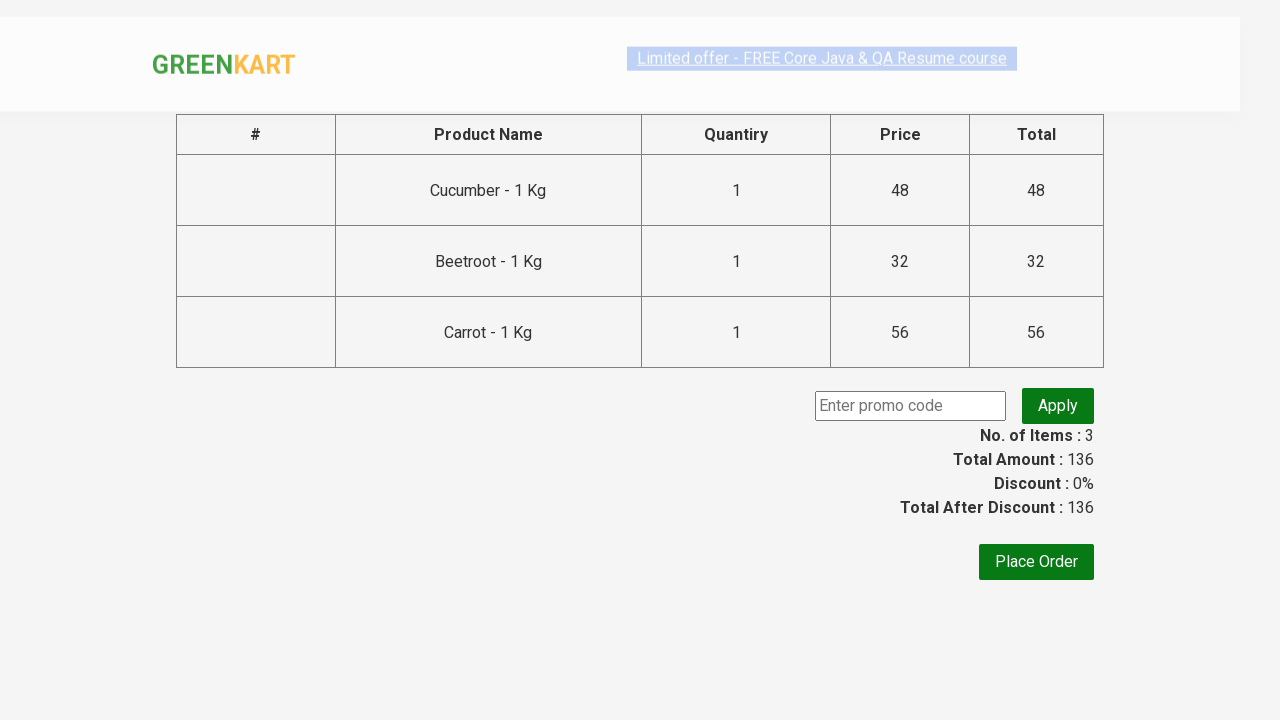

Entered promo code 'rahulshettyacademy' in input field on input.promoCode
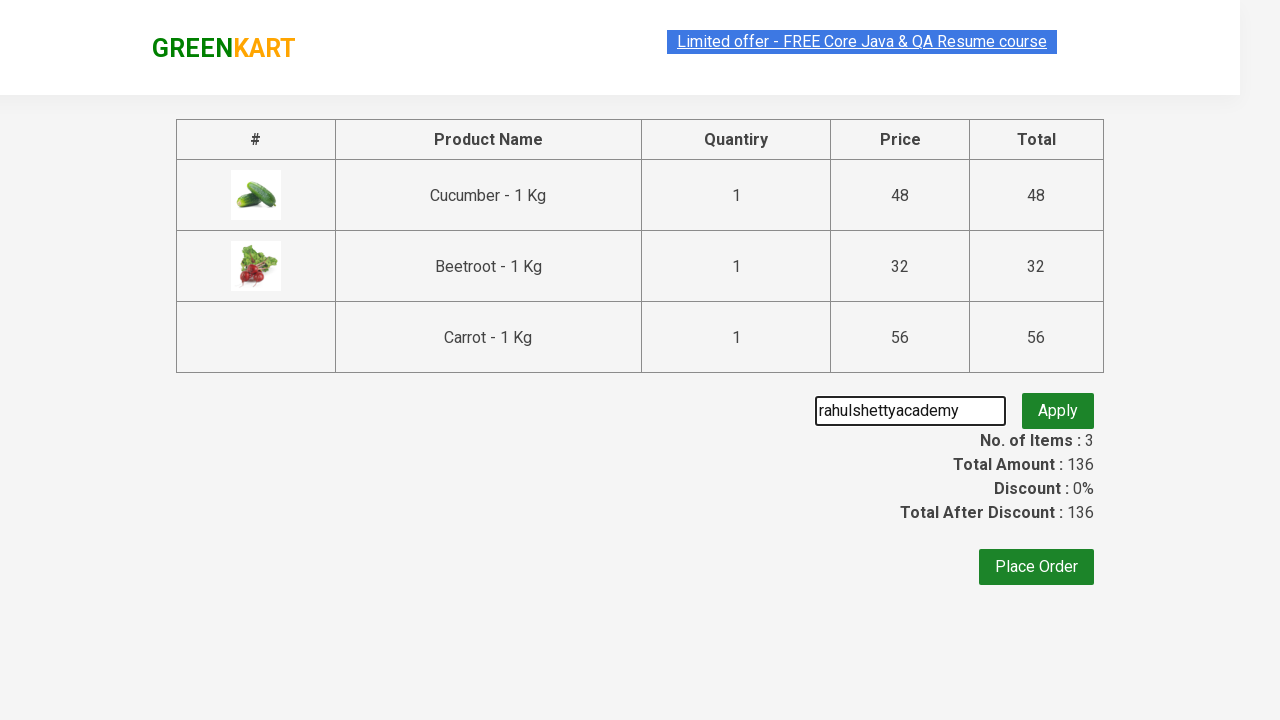

Clicked Apply button to apply promo code at (1058, 406) on button.promoBtn
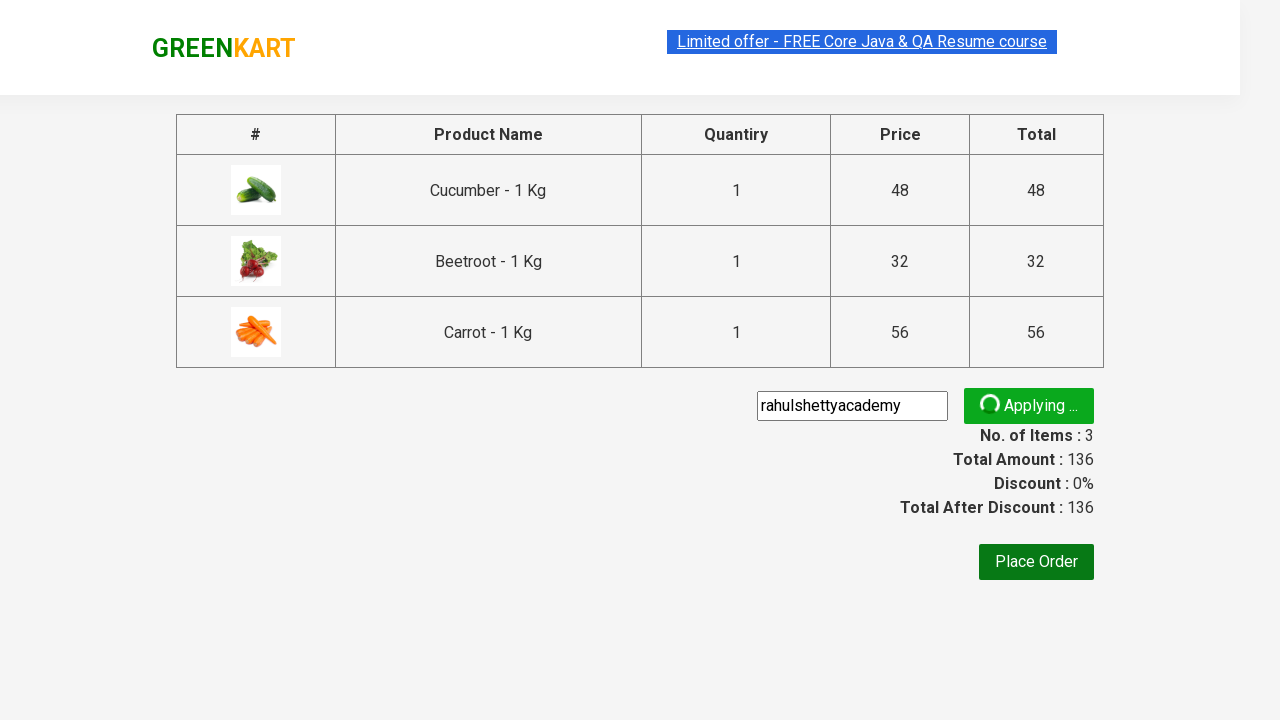

Promo info message appeared on page
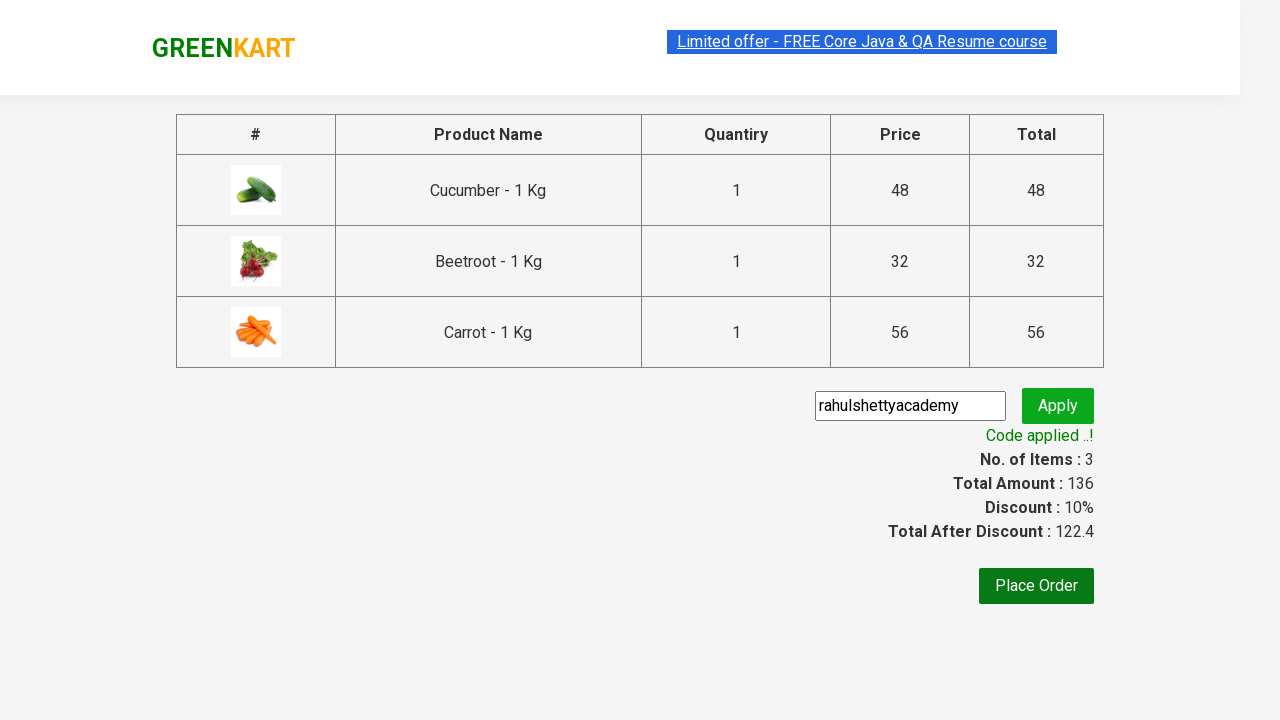

Retrieved promo info message: Code applied ..!
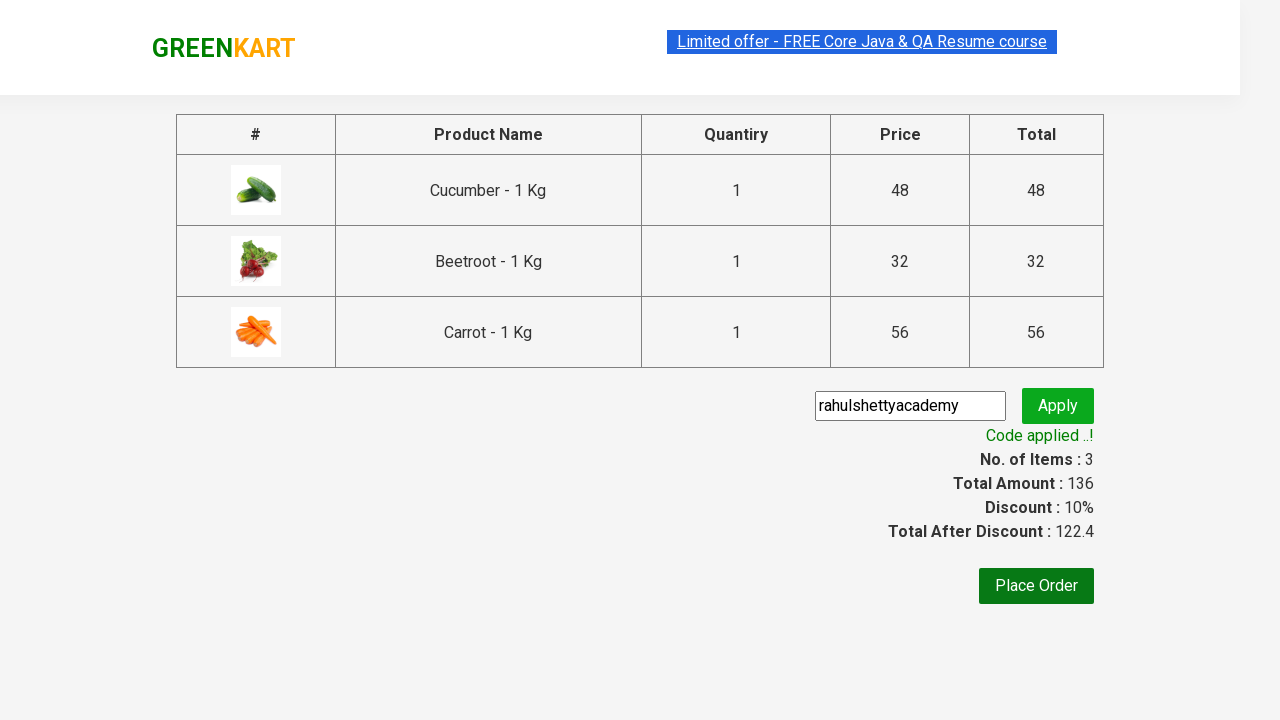

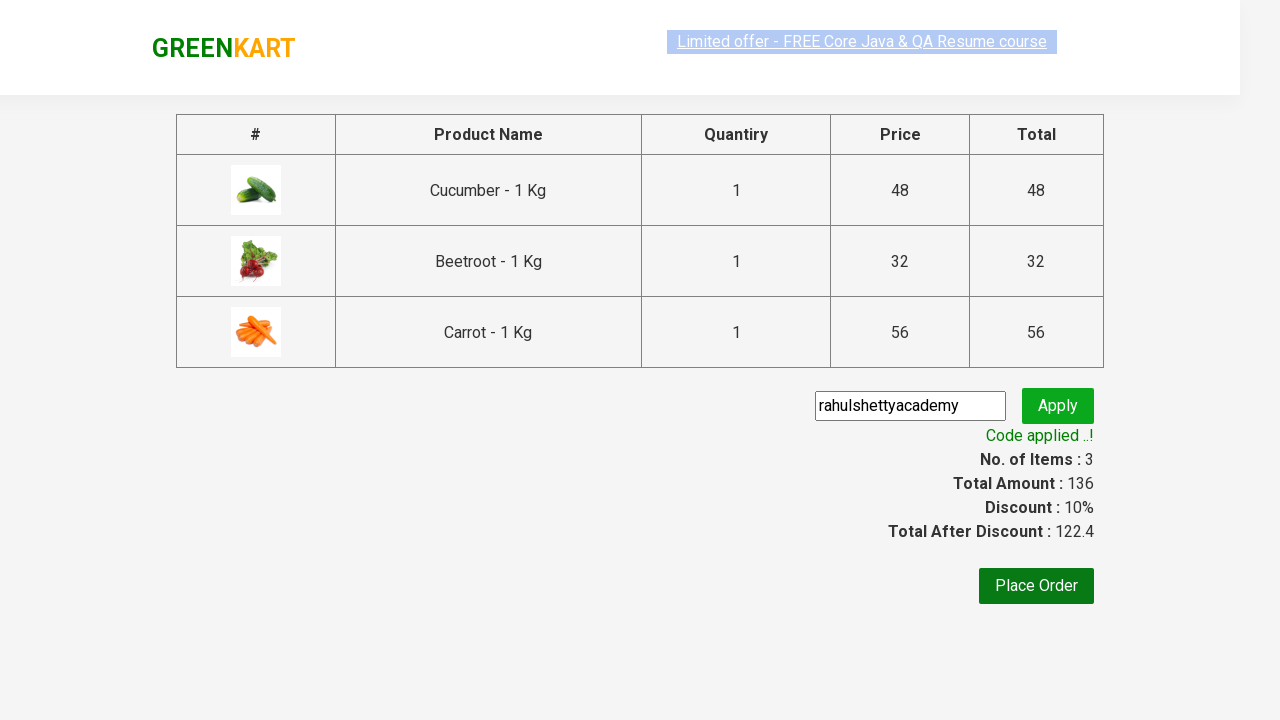